Tests that clicking on the Alerts card navigates to the alerts page and verifies the Alerts menu can be collapsed

Starting URL: https://demoqa.com

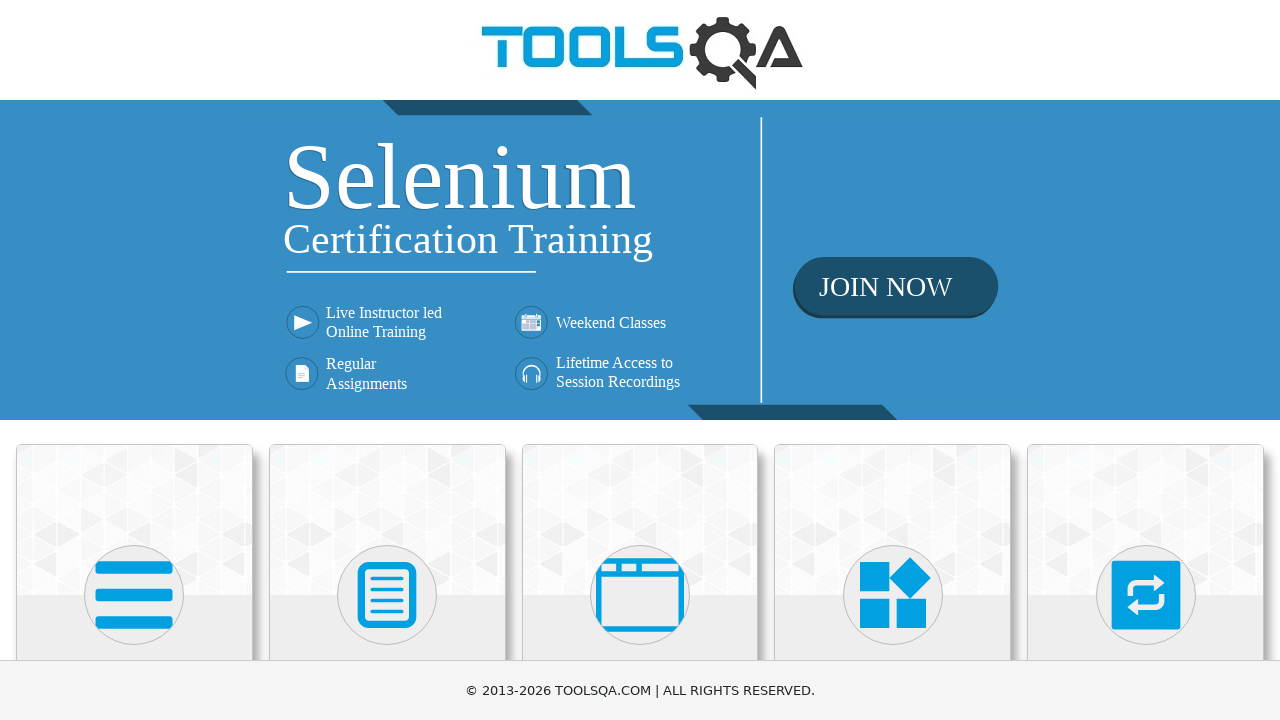

Clicked on Alerts, Frame & Windows card at (640, 360) on text=Alerts, Frame & Windows
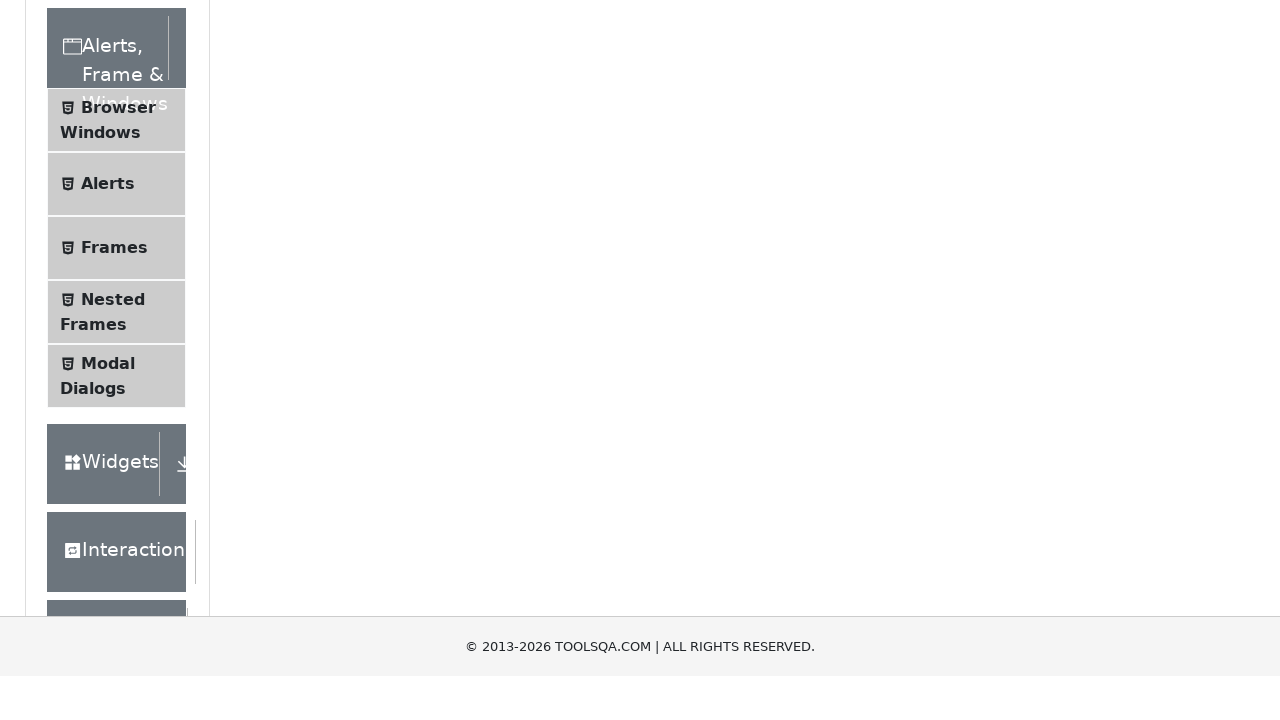

Verified navigation to alertsWindows page
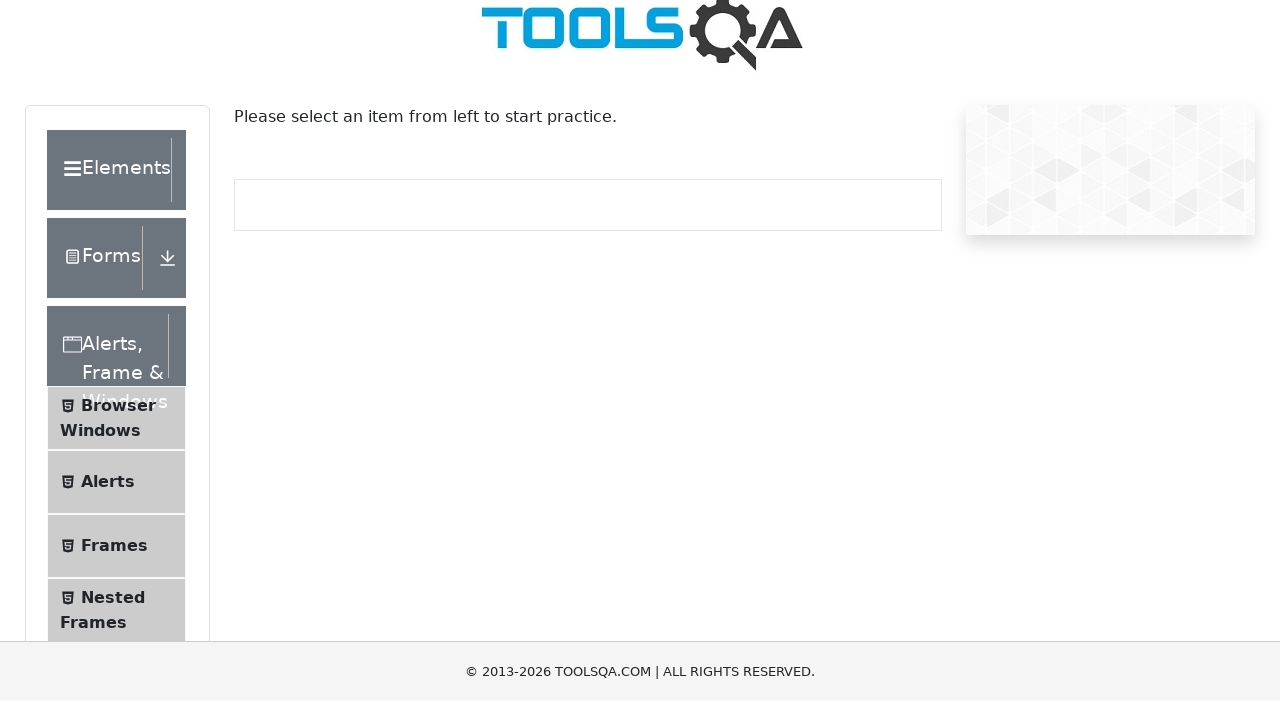

Clicked on Alerts menu item to toggle collapse/expand at (107, 365) on .element-group:has-text('Alerts, Frame & Windows') .header-text
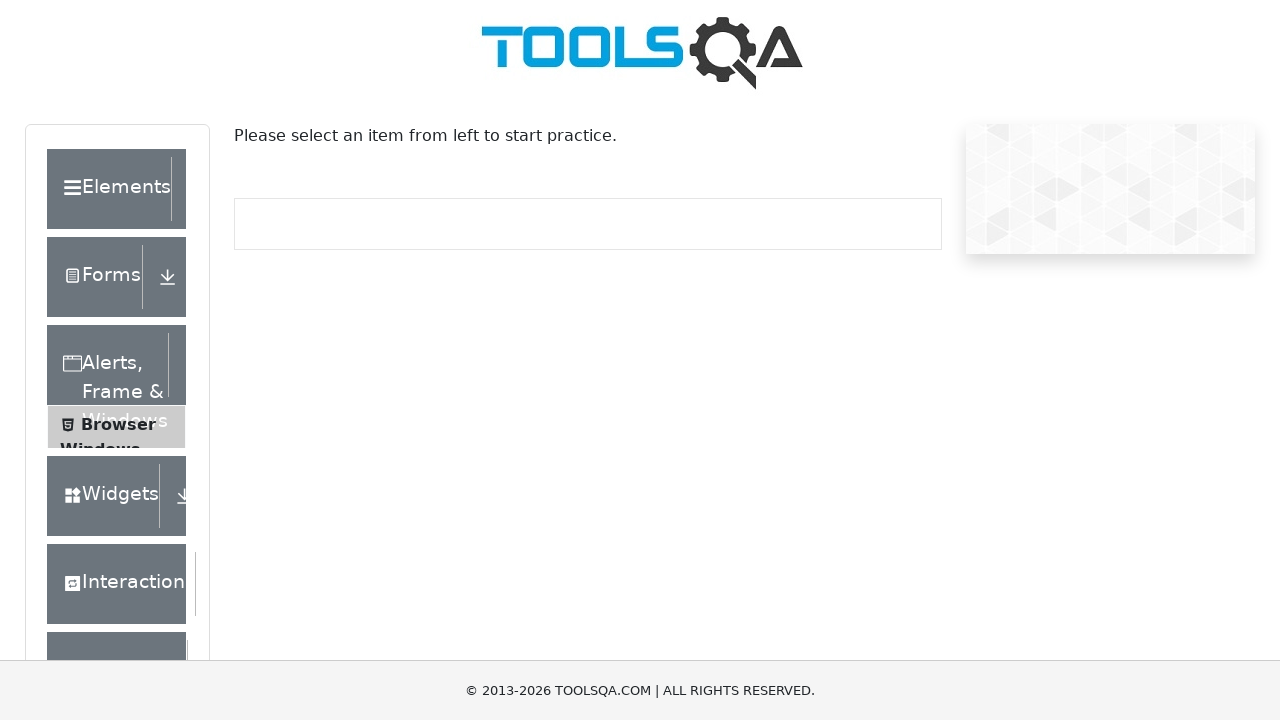

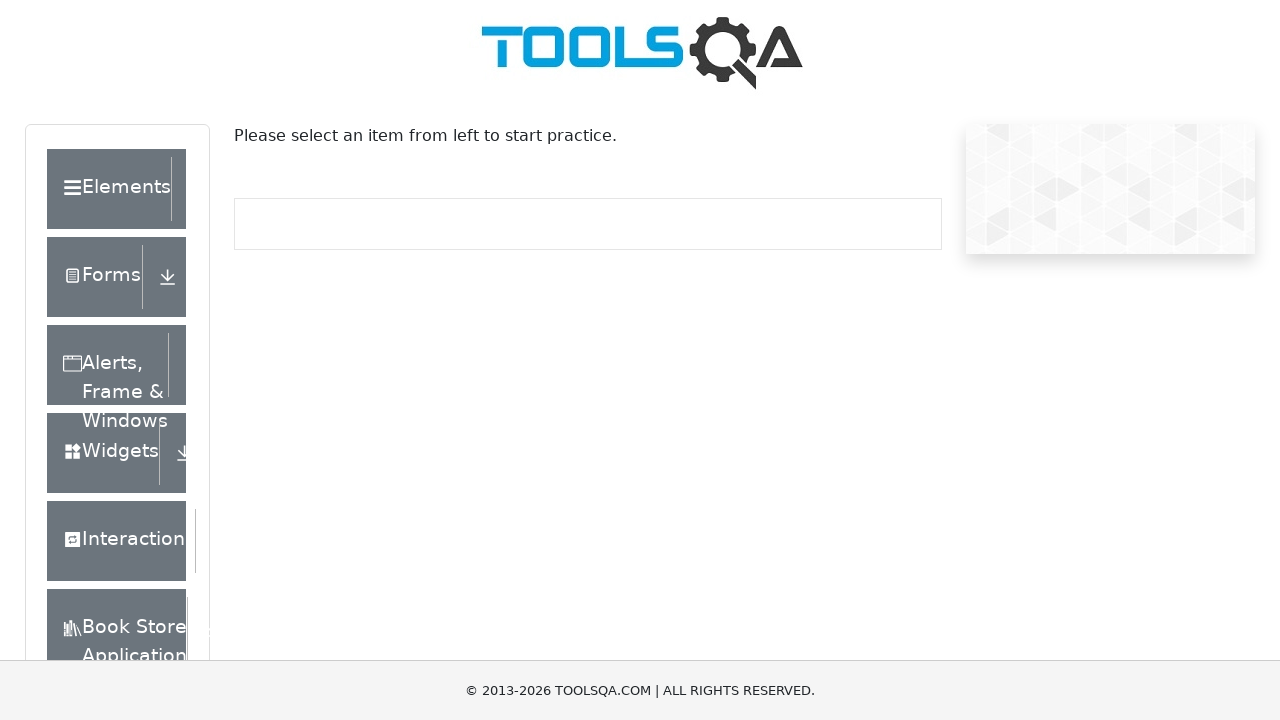